Navigates to NSE India website, establishes a session, then navigates to the corporate announcements page for a specific stock symbol, enters the symbol in the search field, clicks search, and waits for the announcements table to load.

Starting URL: https://www.nseindia.com/

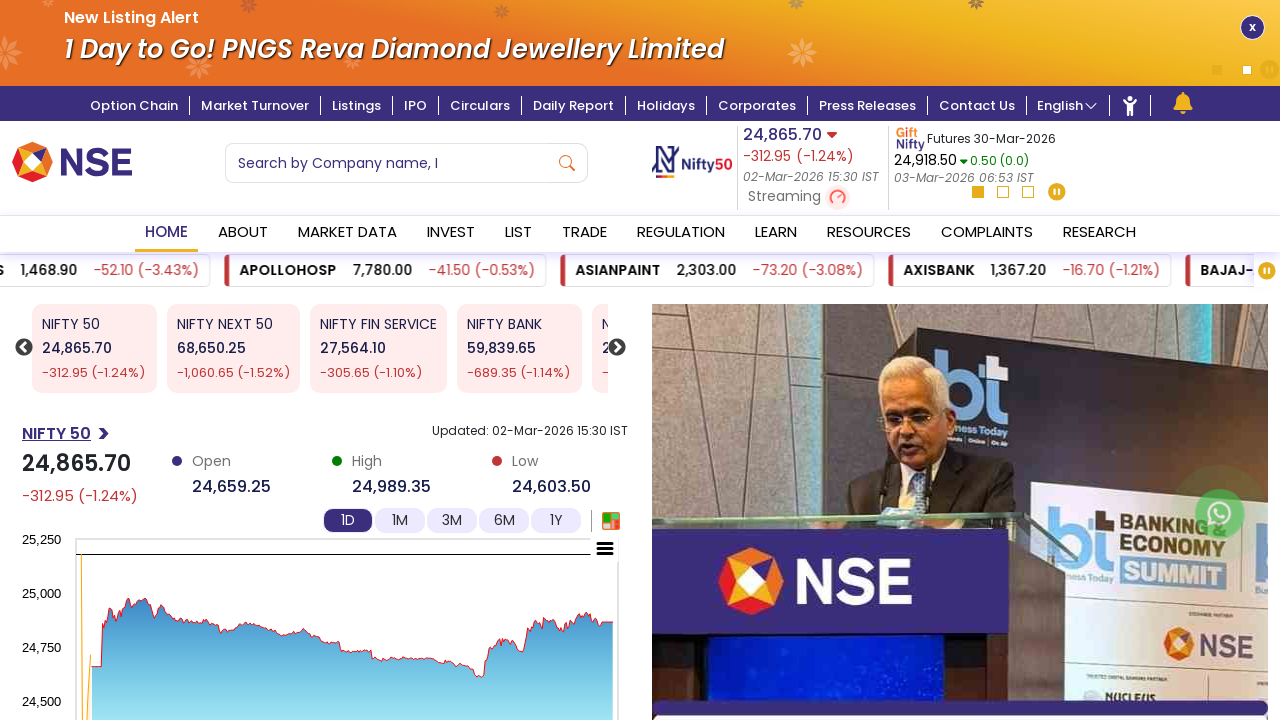

Main NSE page loaded (networkidle state reached)
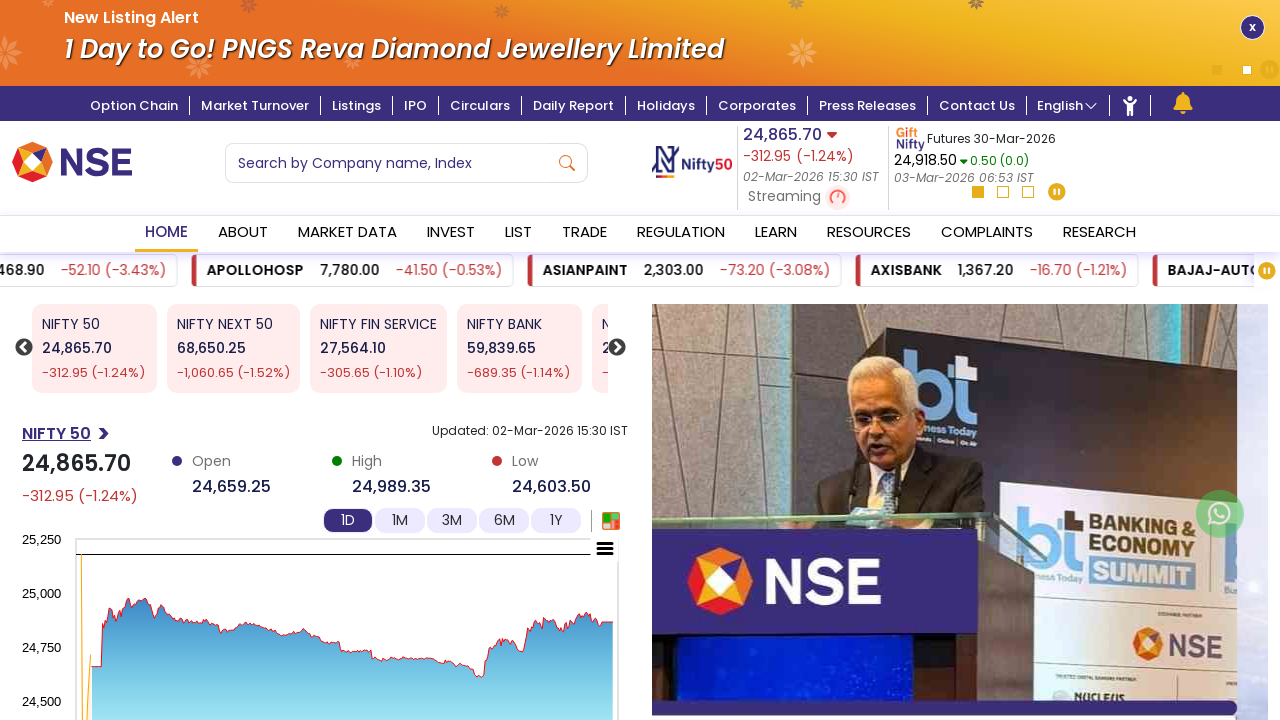

Navigated to corporate announcements page for RELIANCE stock symbol
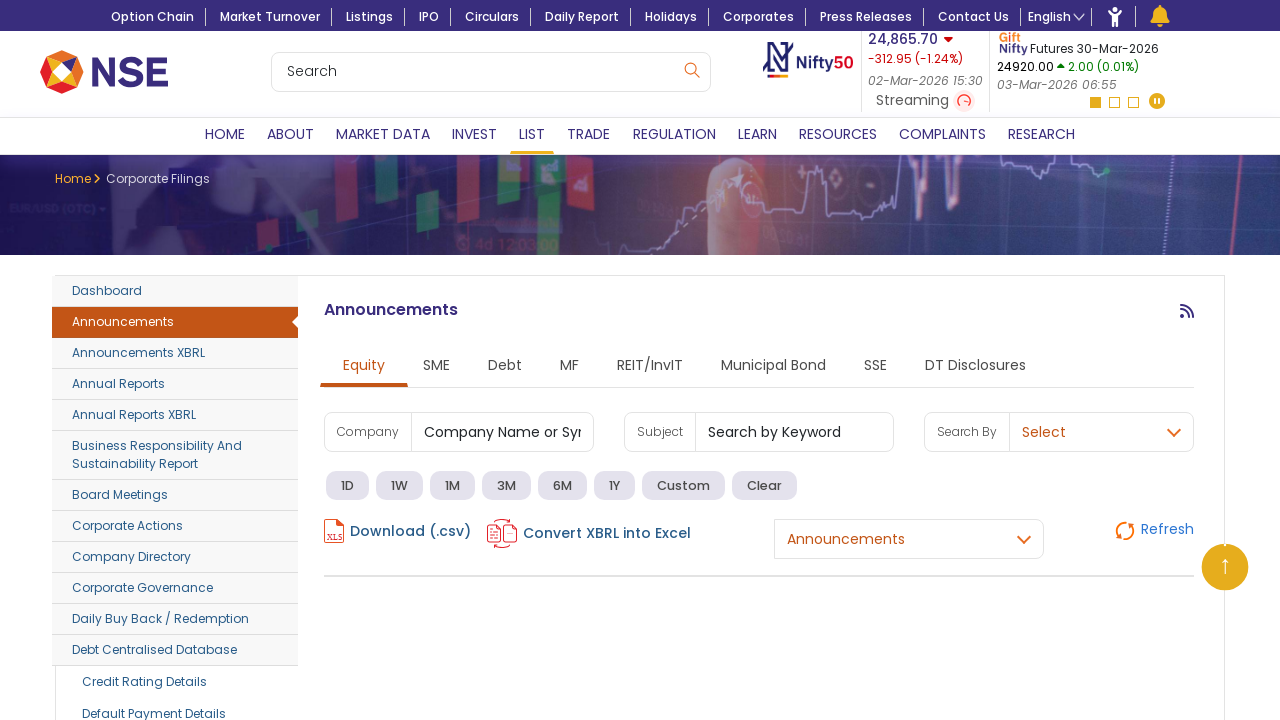

Corporate announcements page loaded (networkidle state reached)
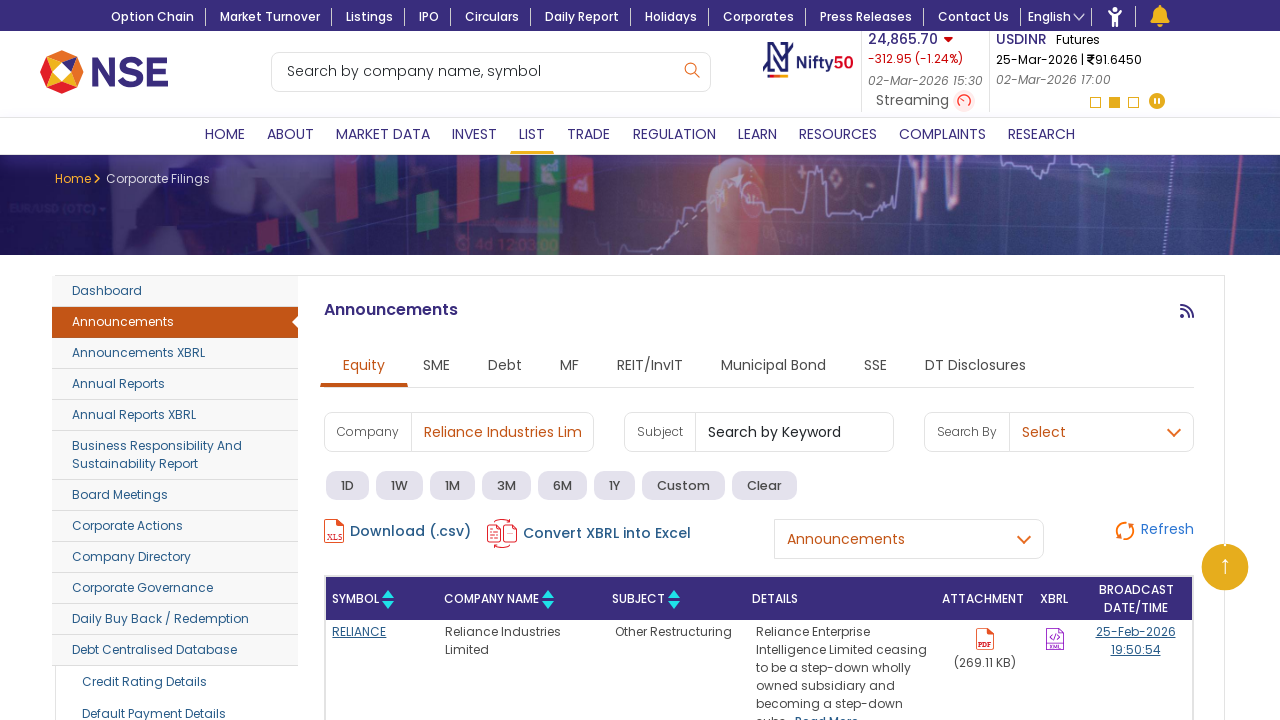

Announcements table loaded with data rows
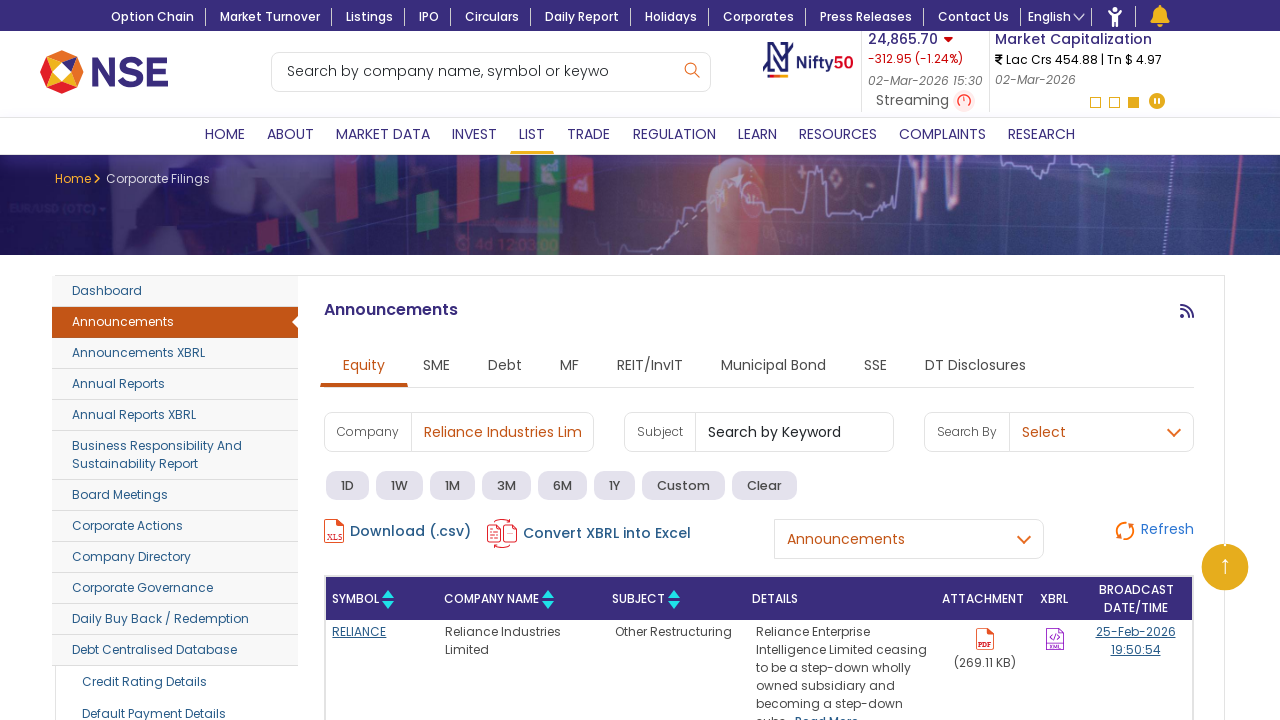

Scrolled to bottom of page to trigger lazy loading
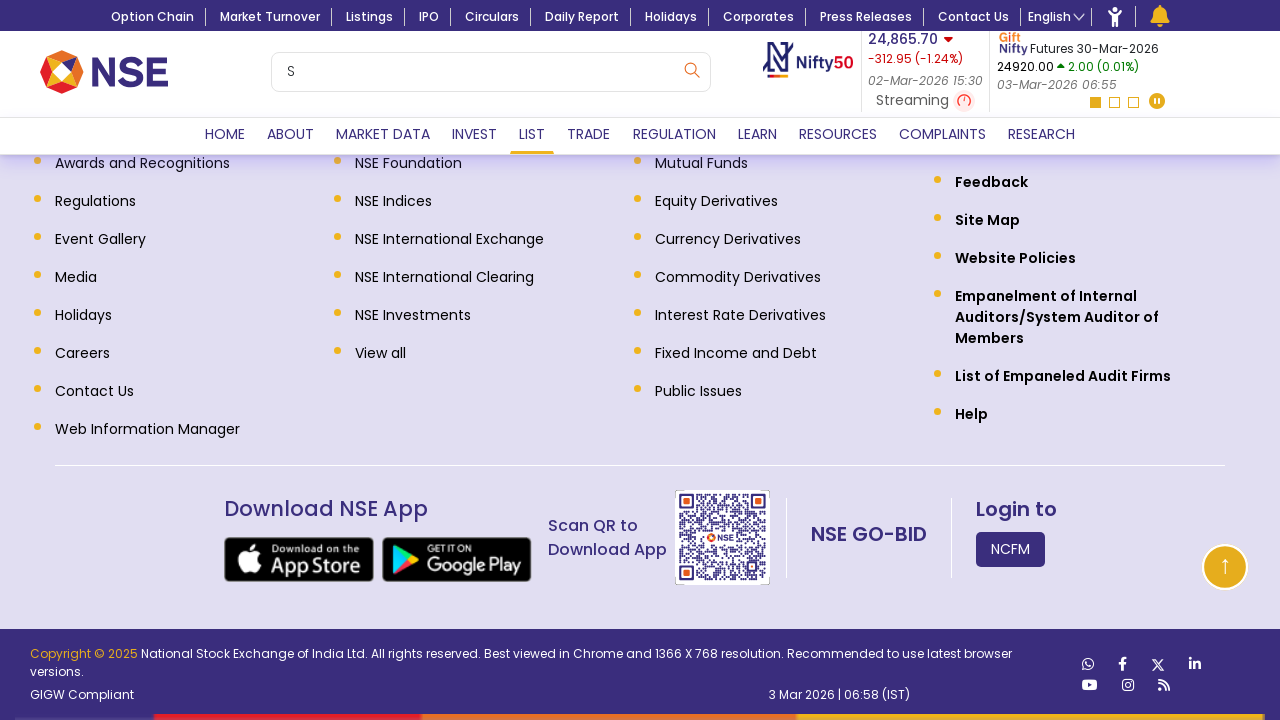

Waited 500ms for lazy-loaded content to render
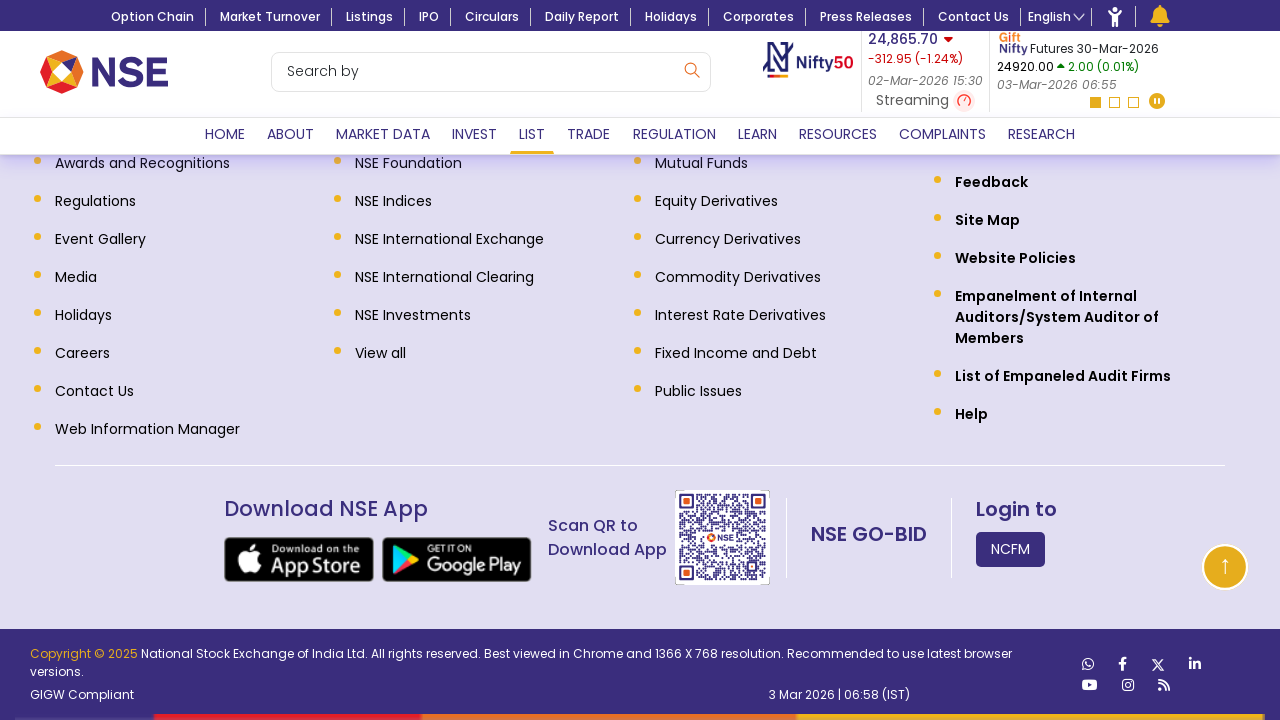

Scrolled back to top of page
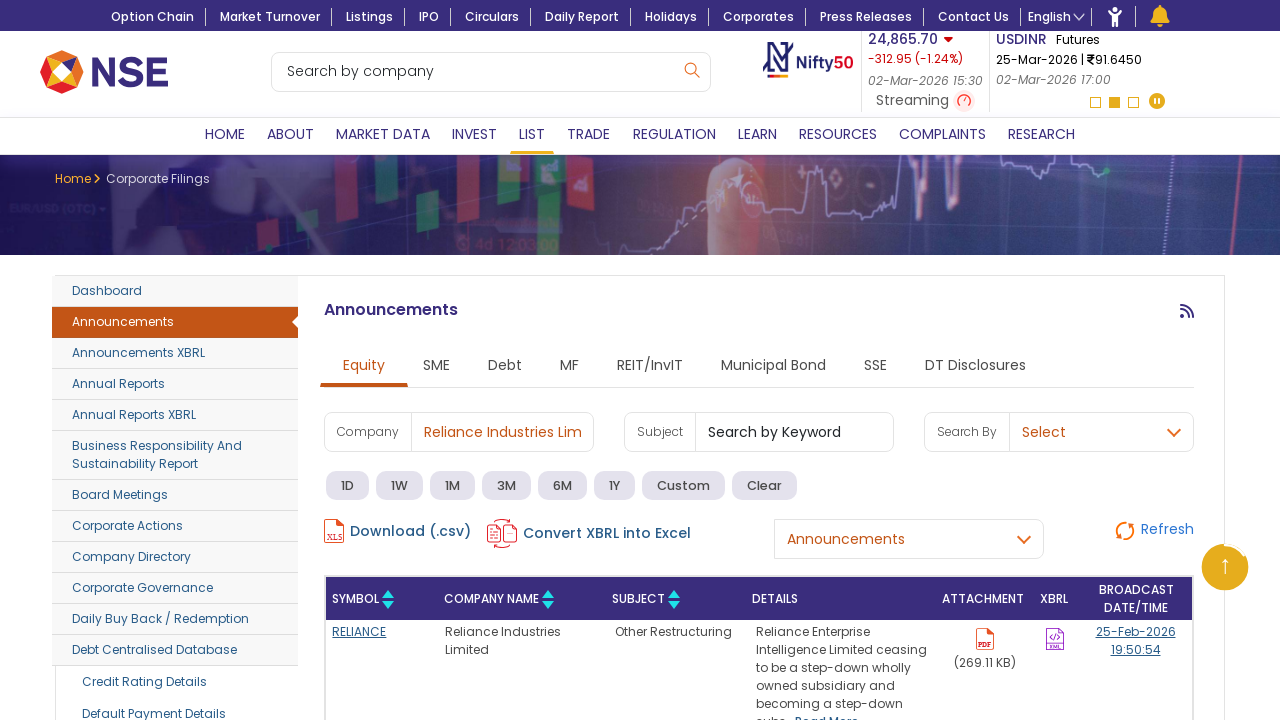

Verified announcements table contains data cells
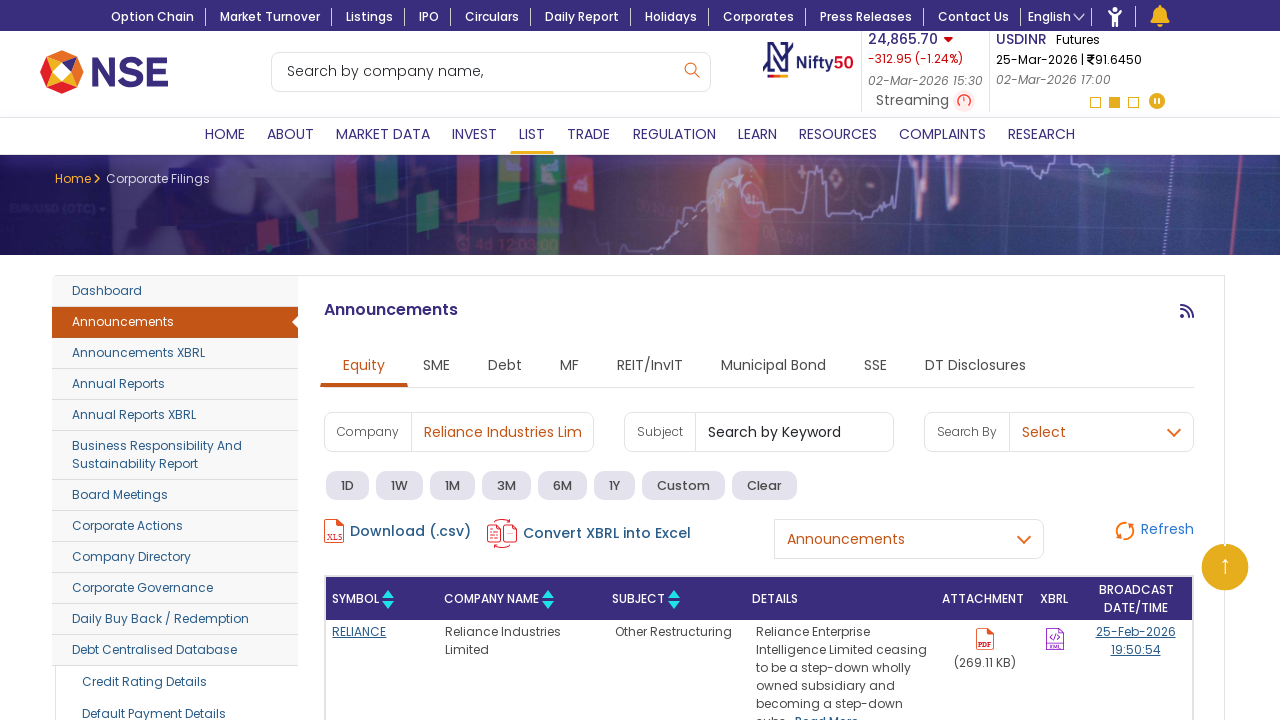

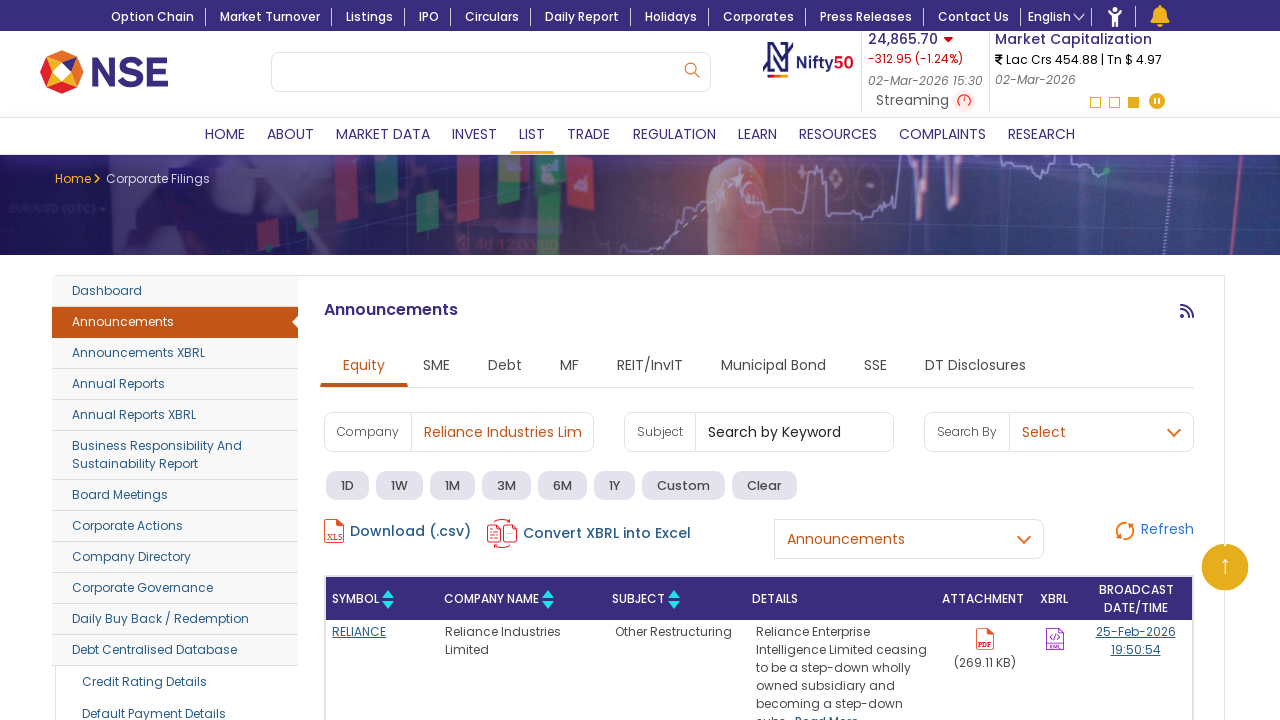